Tests drag and drop functionality by moving a draggable element to a drop target using the dragAndDrop action

Starting URL: https://jqueryui.com/droppable/

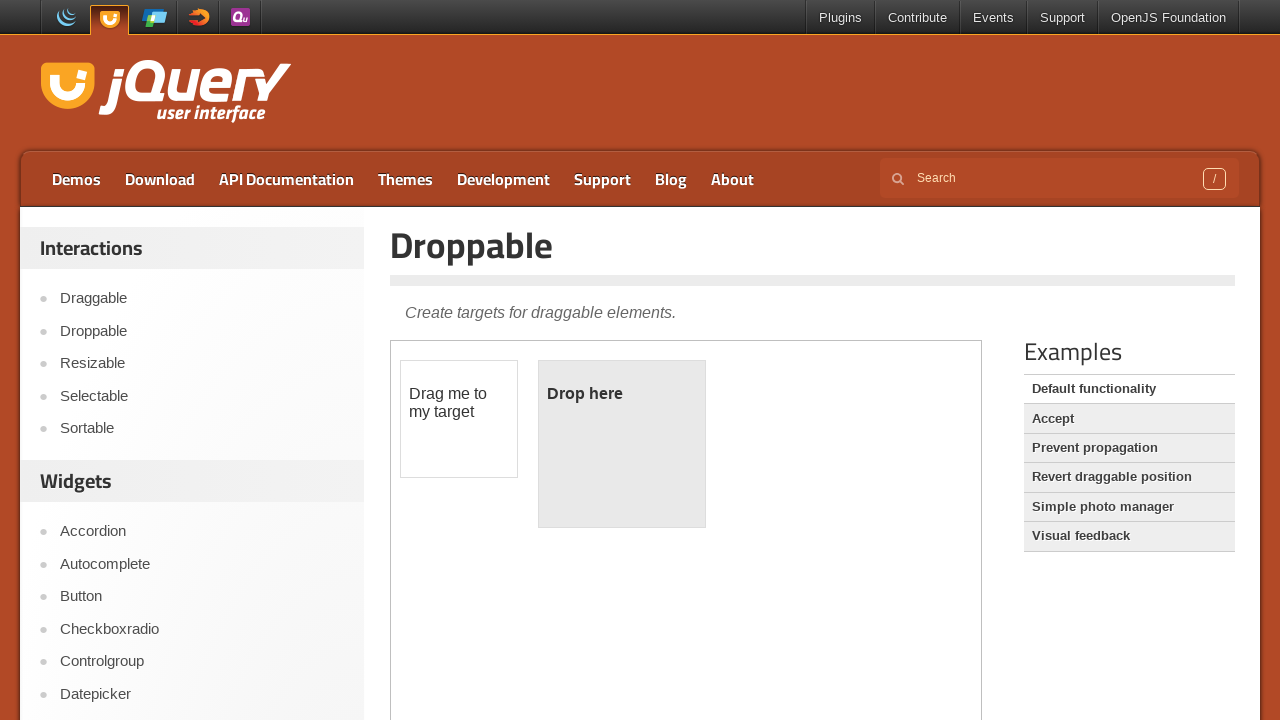

Waited for draggable element to load in iframe
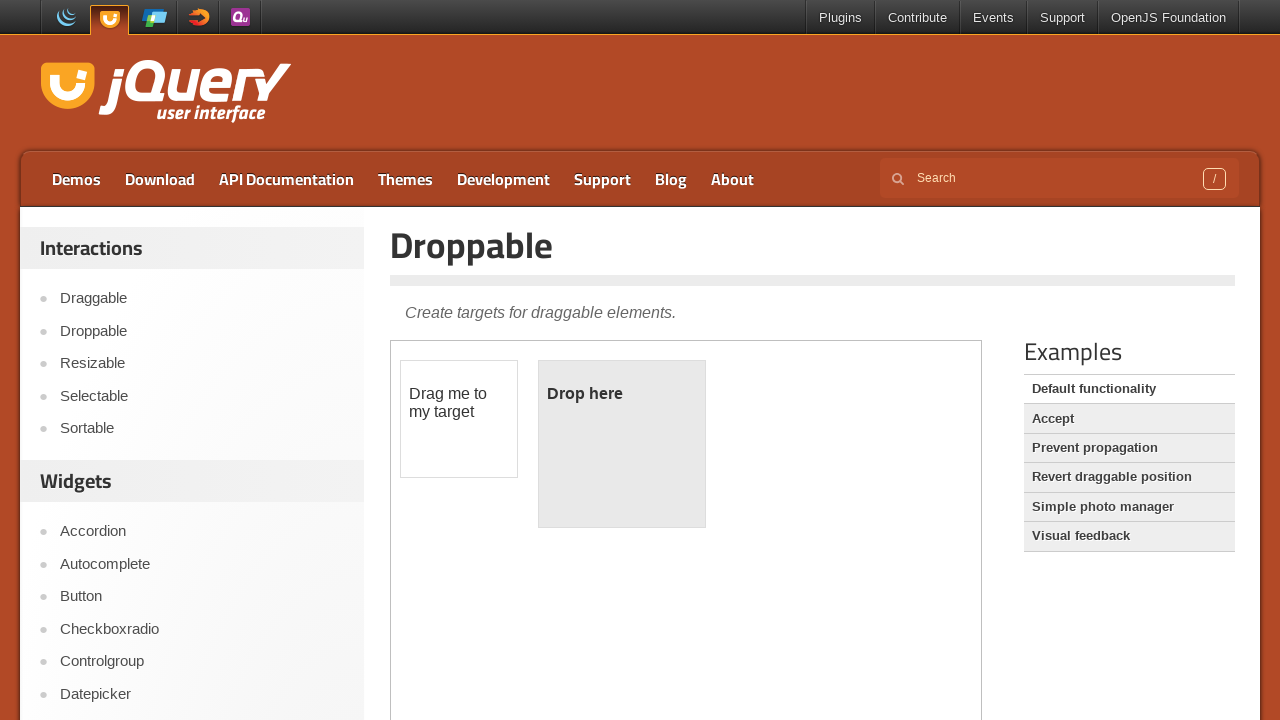

Located the iframe containing drag and drop elements
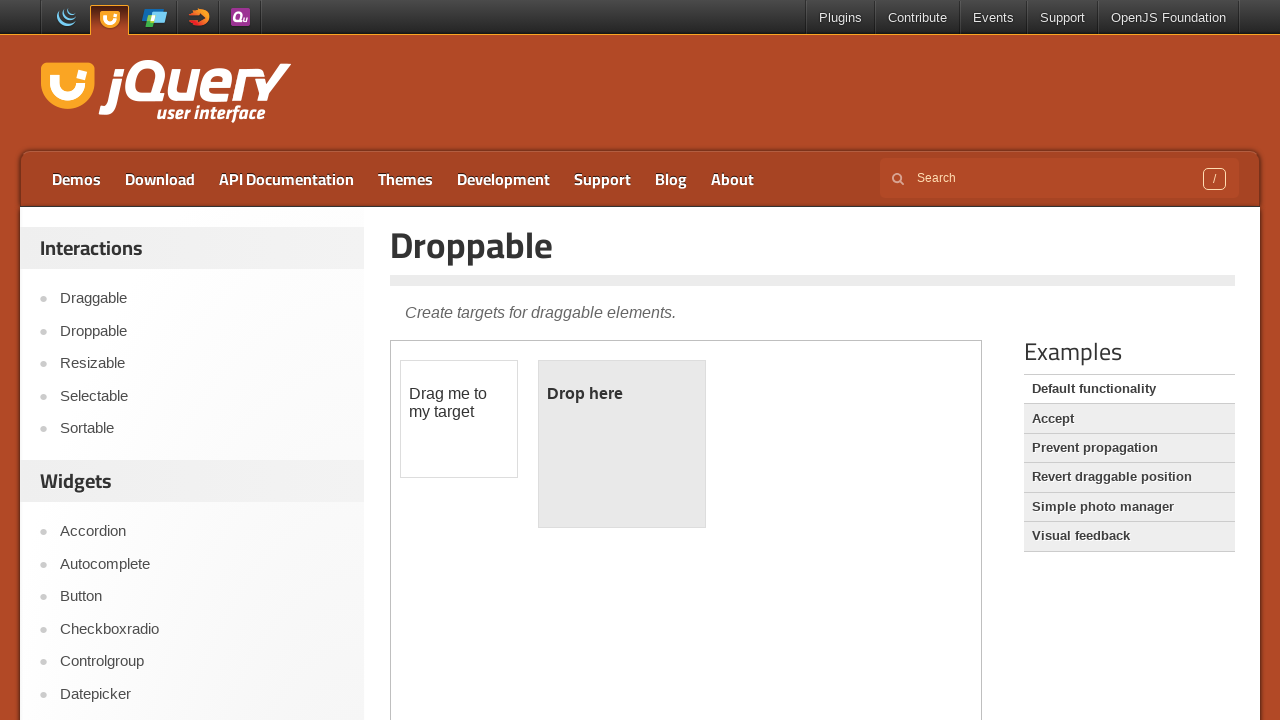

Located the draggable source element
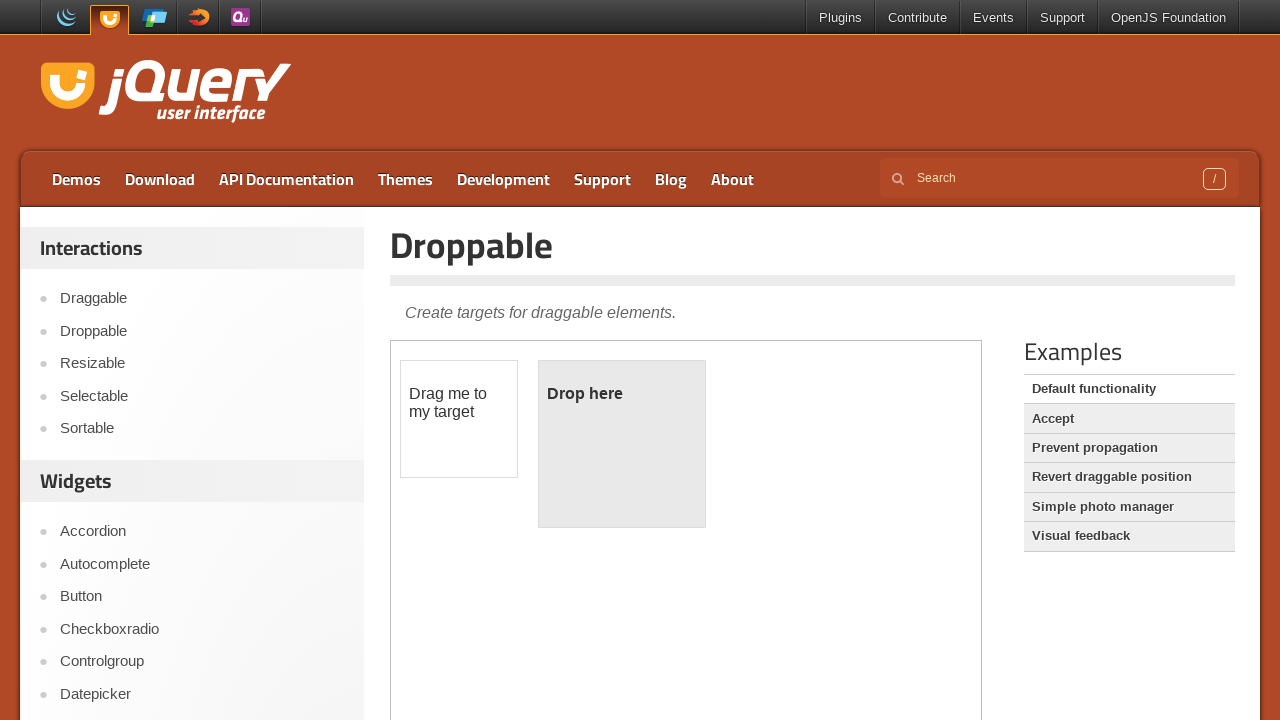

Located the drop target element
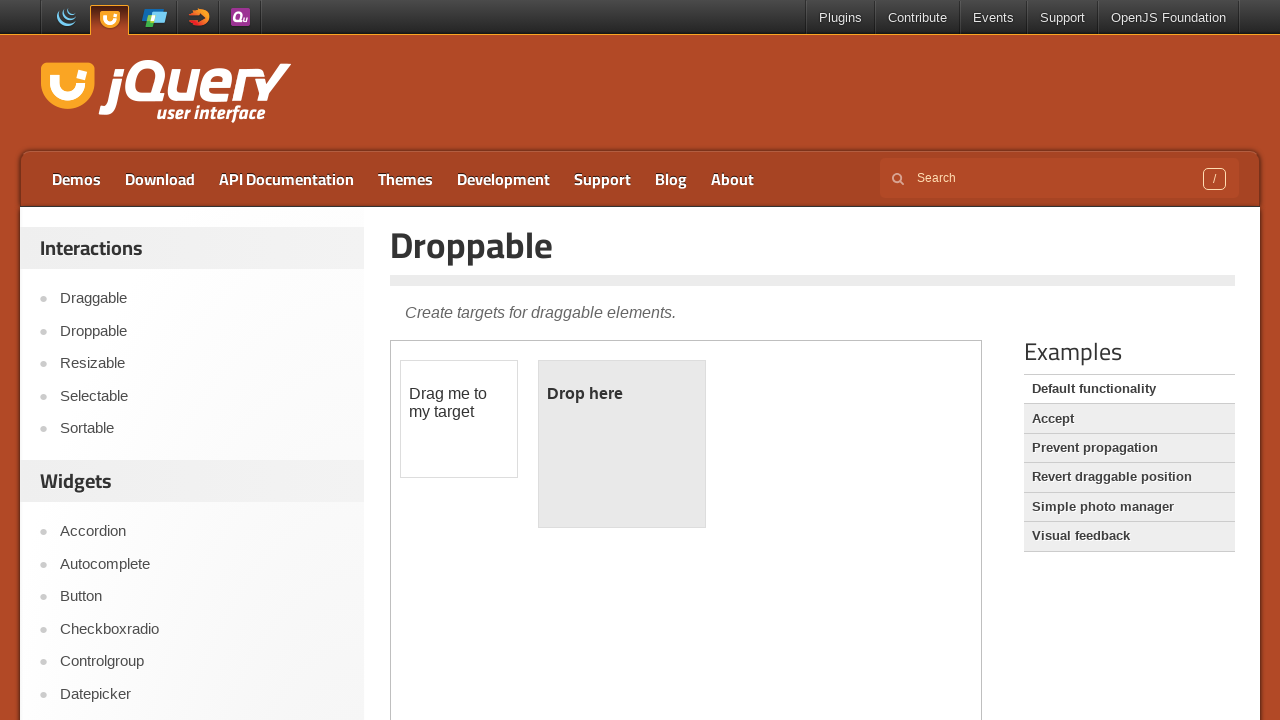

Scrolled down using PageDown key
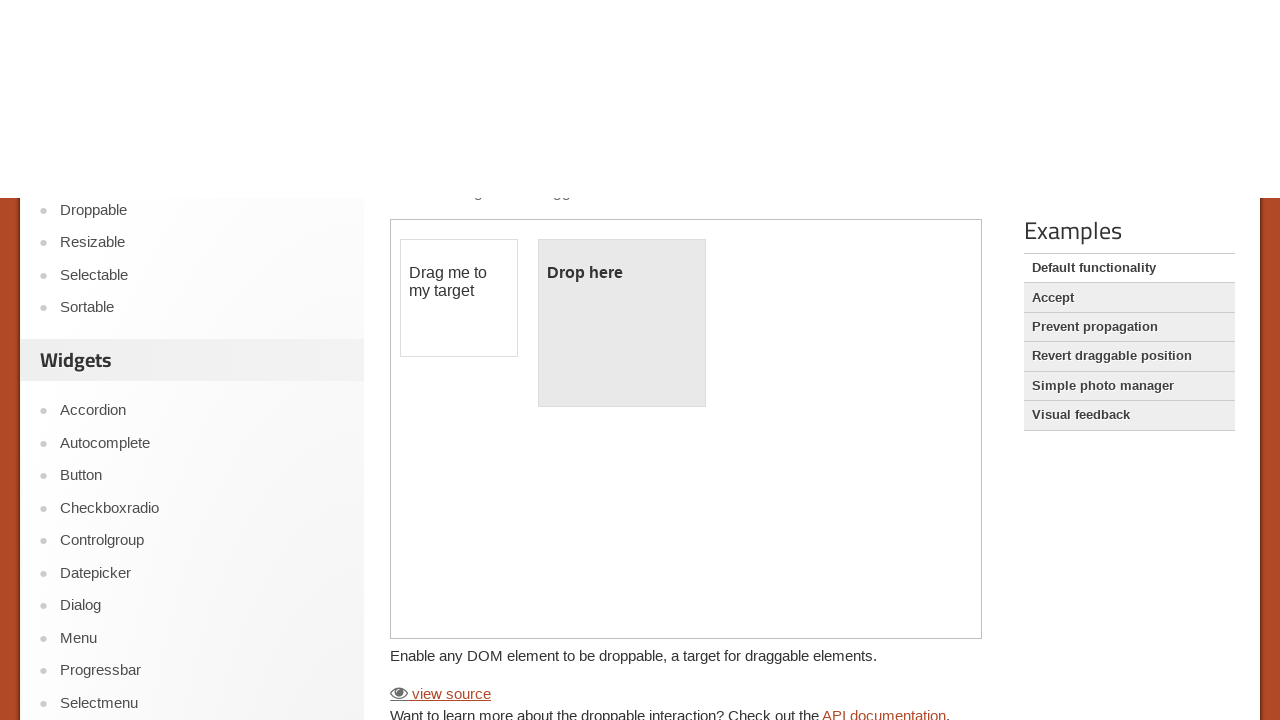

Scrolled down further using PageDown key
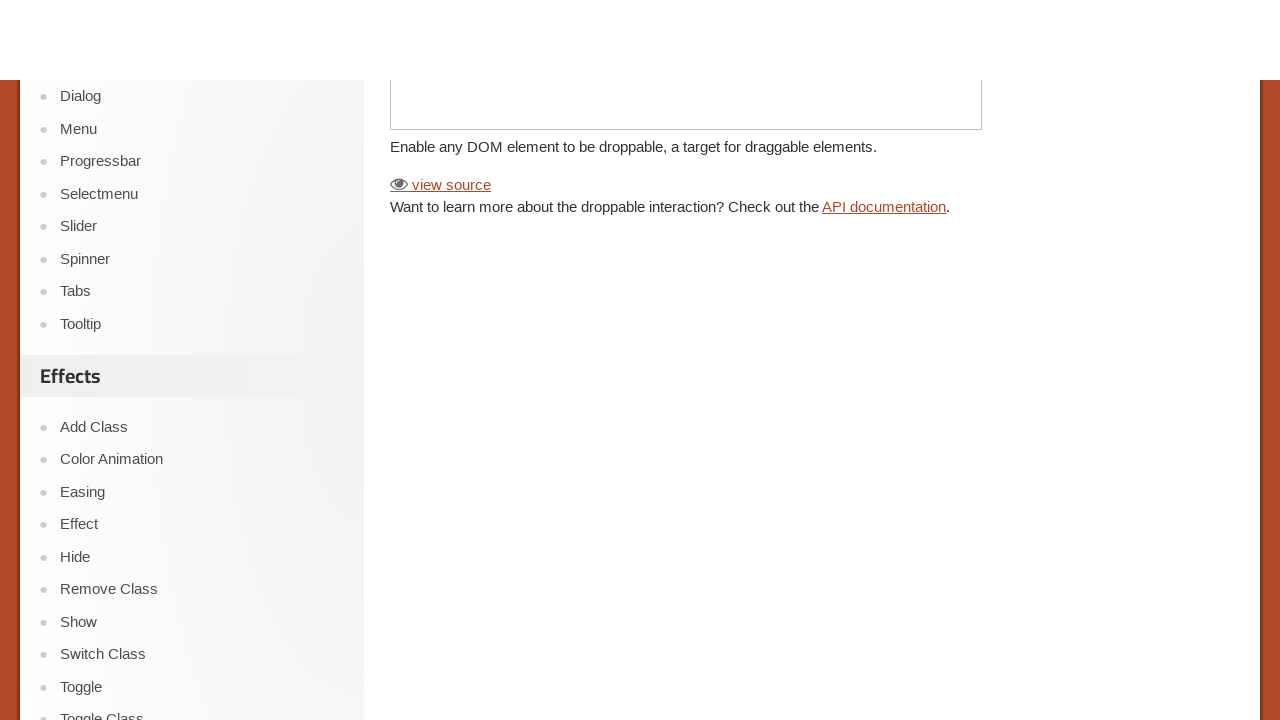

Dragged draggable element to drop target at (622, 377)
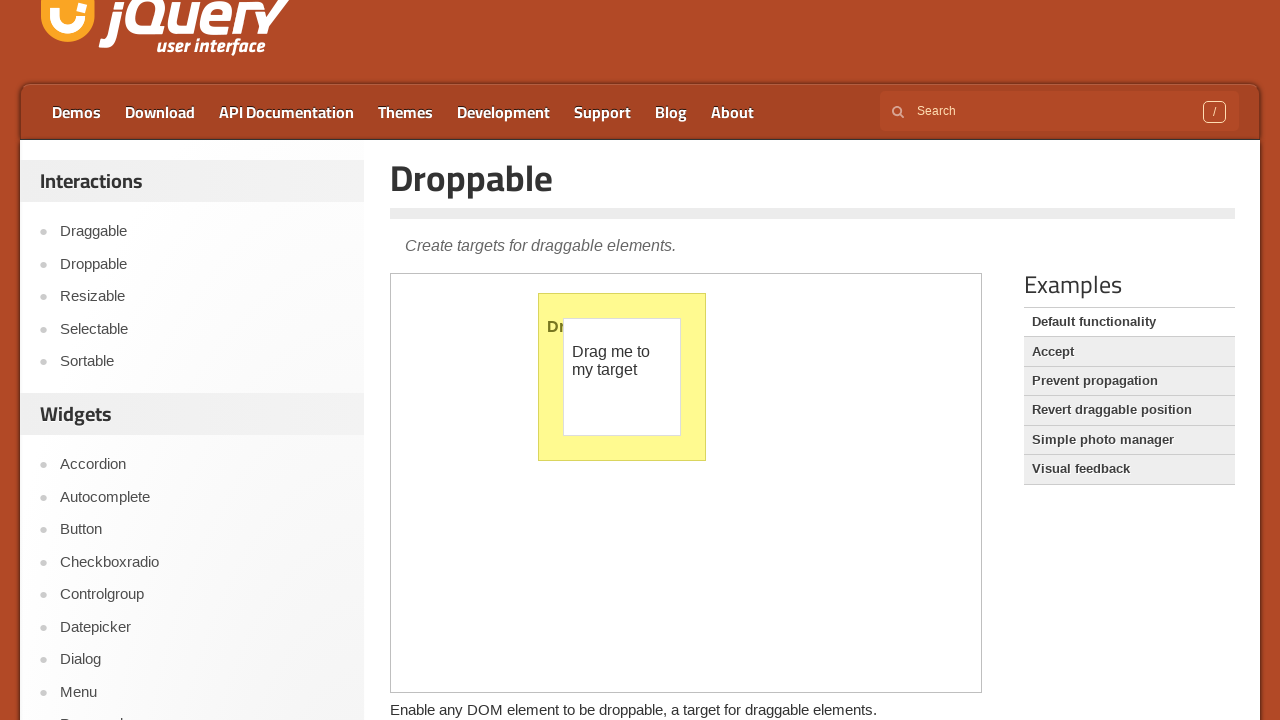

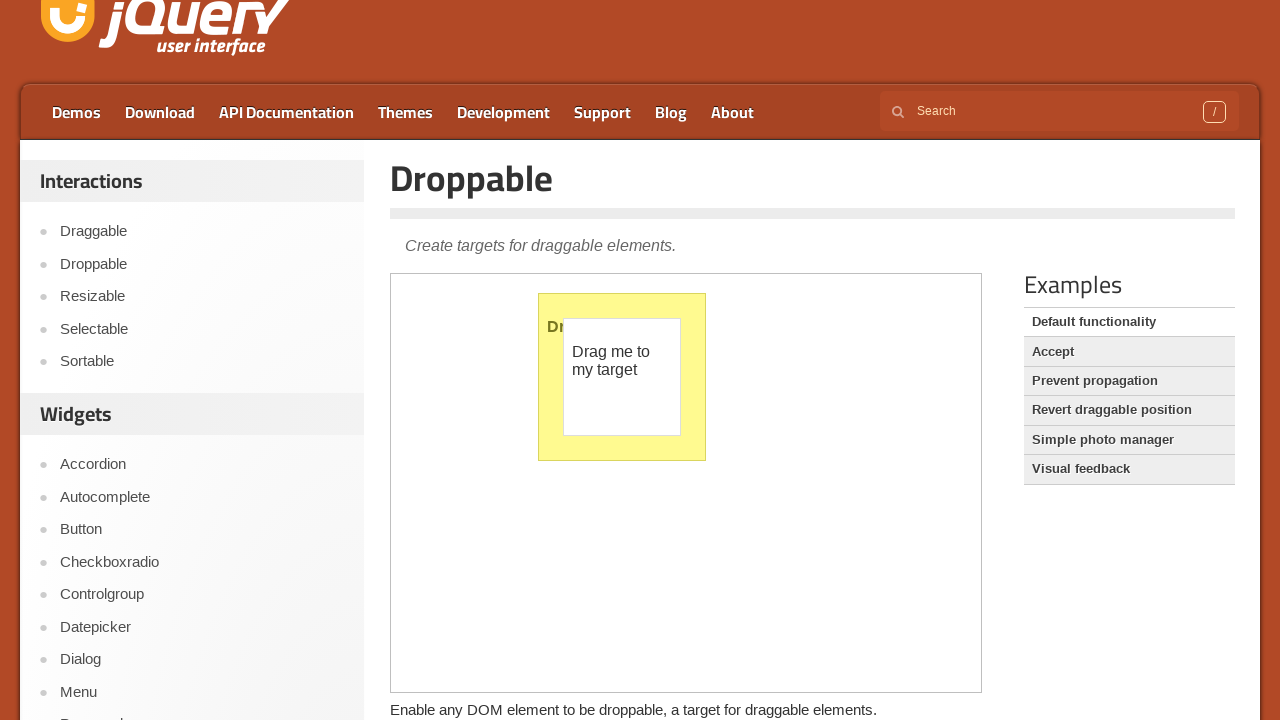